Tests e-commerce cart functionality by adding specific grocery items (Cucumber, Broccoli, Cauliflower) to cart, proceeding to checkout, and applying a promo code to verify discount functionality.

Starting URL: https://rahulshettyacademy.com/seleniumPractise/

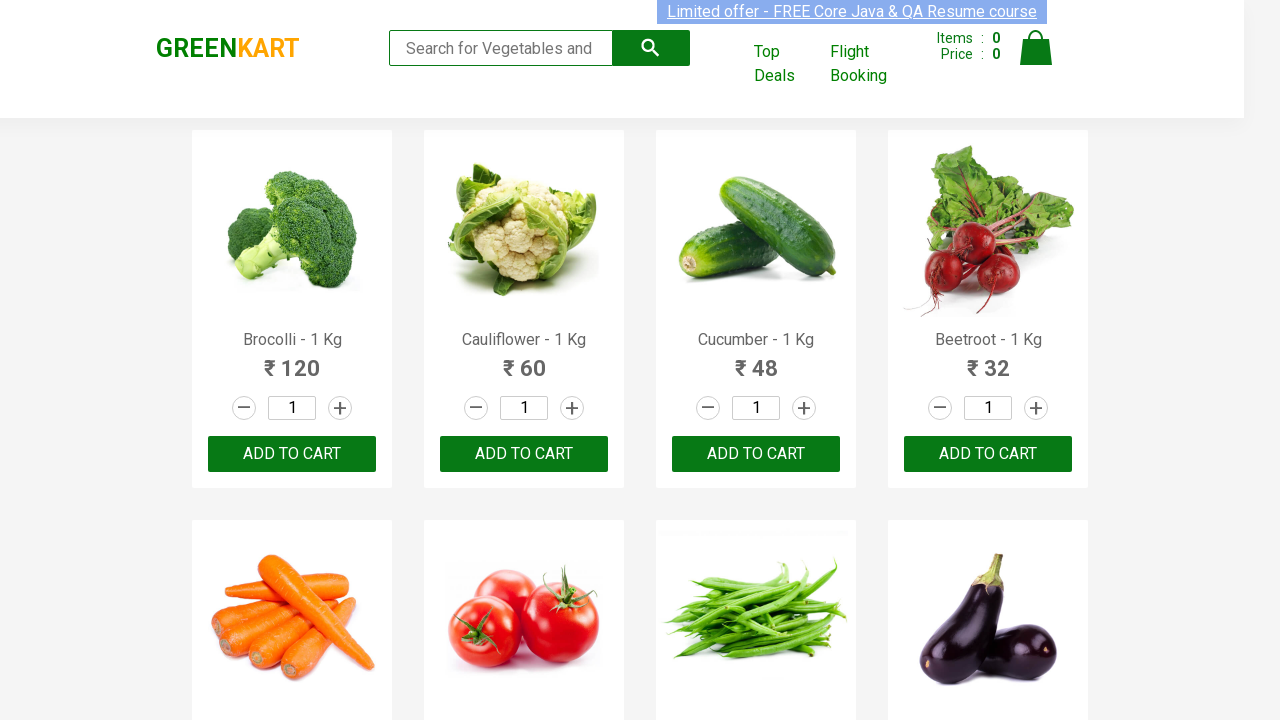

Waited for product list to load
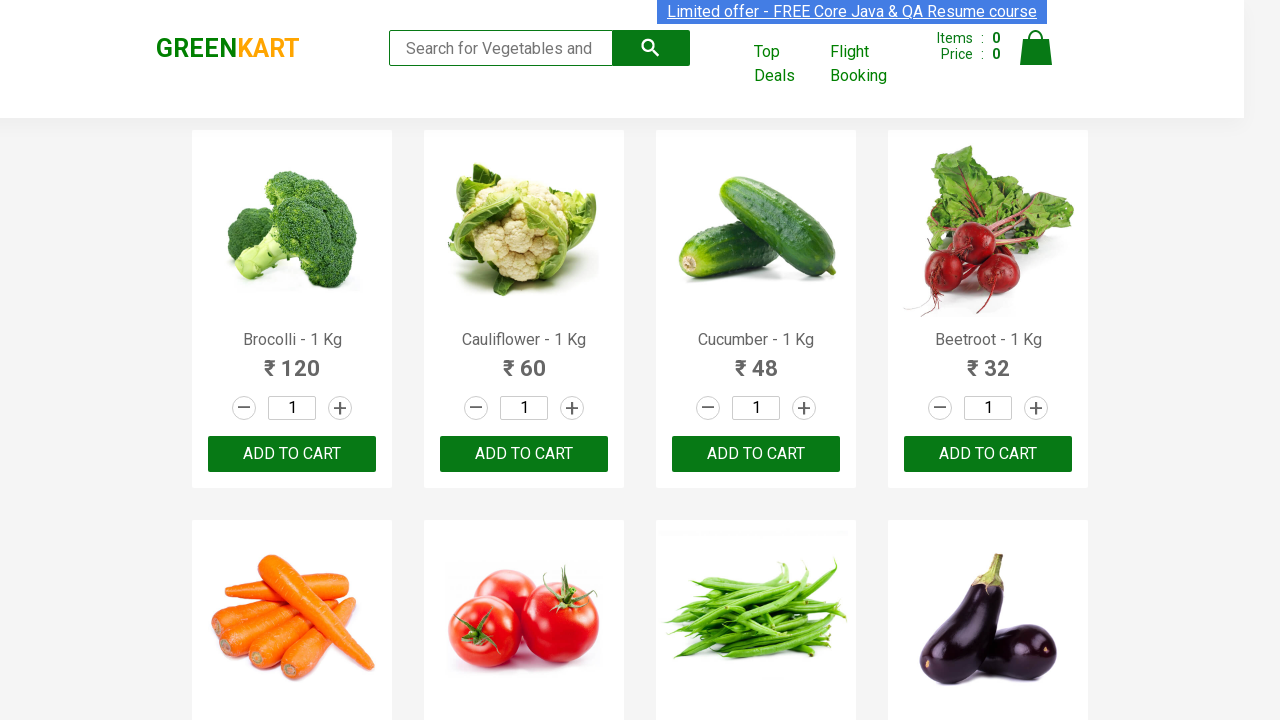

Retrieved all product elements from page
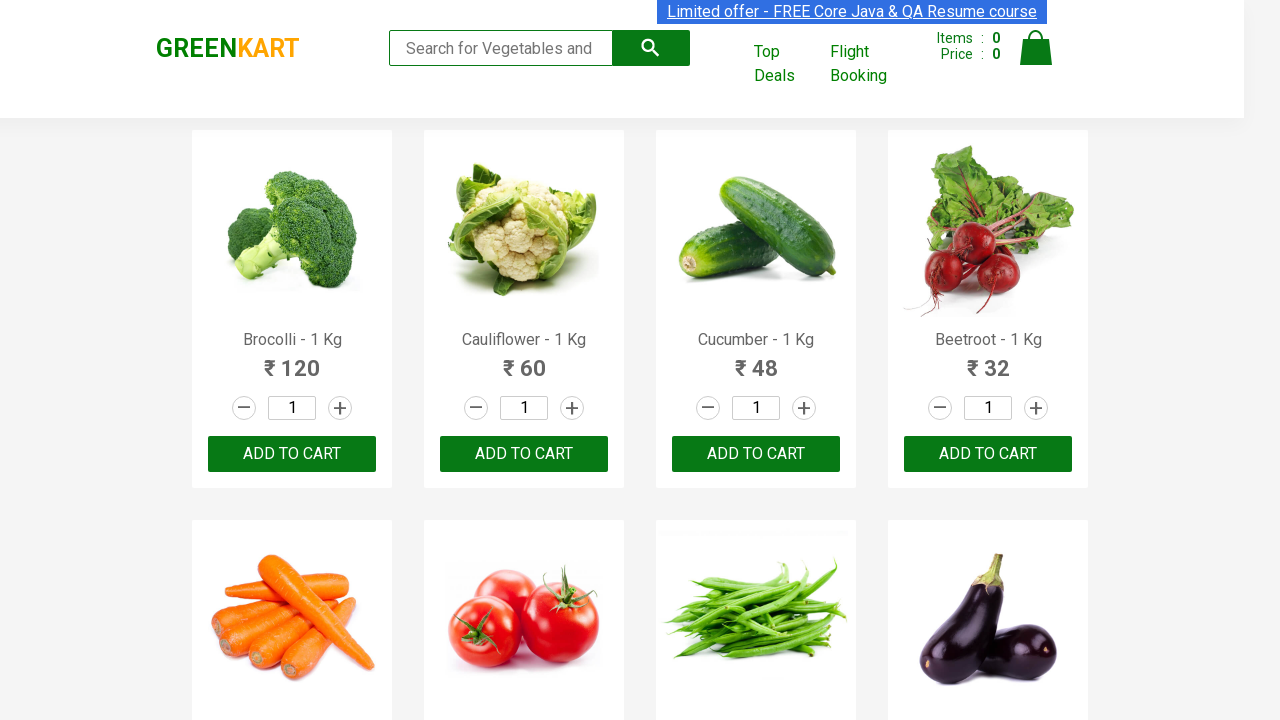

Clicked 'Add to Cart' for Brocolli at (292, 454) on div.product-action button >> nth=0
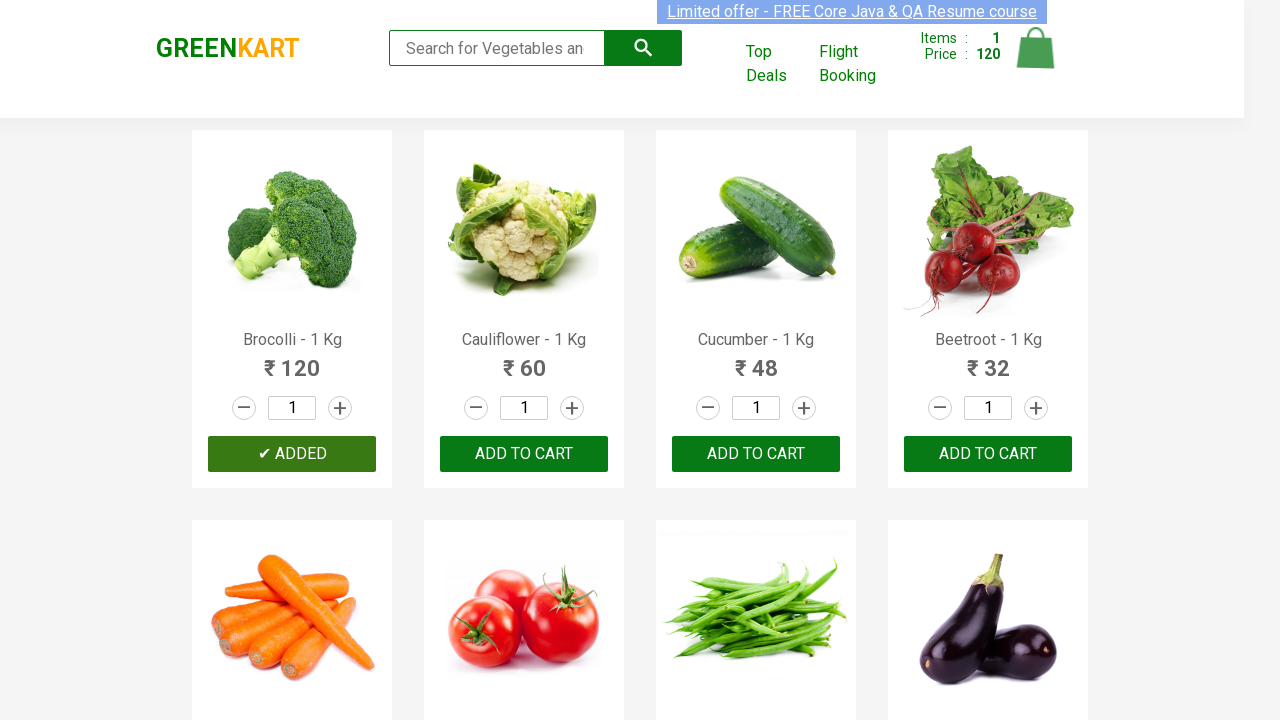

Clicked 'Add to Cart' for Cauliflower at (524, 454) on div.product-action button >> nth=1
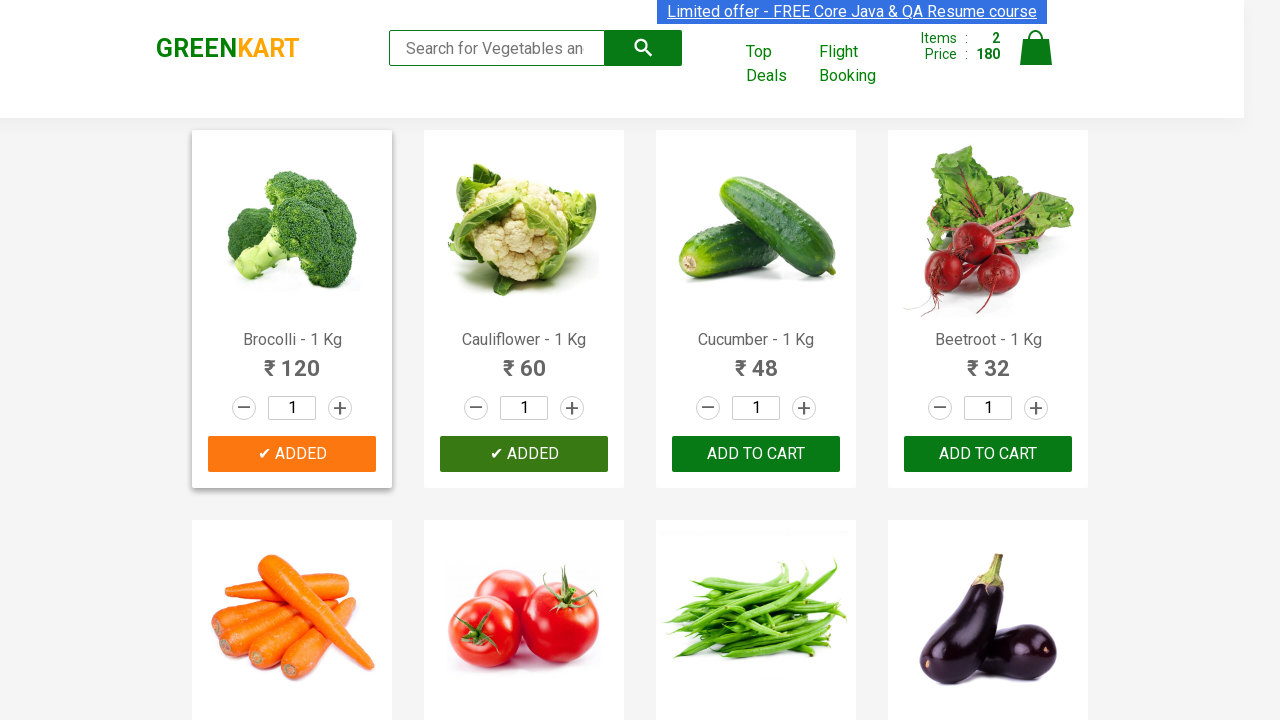

Clicked 'Add to Cart' for Cucumber at (756, 454) on div.product-action button >> nth=2
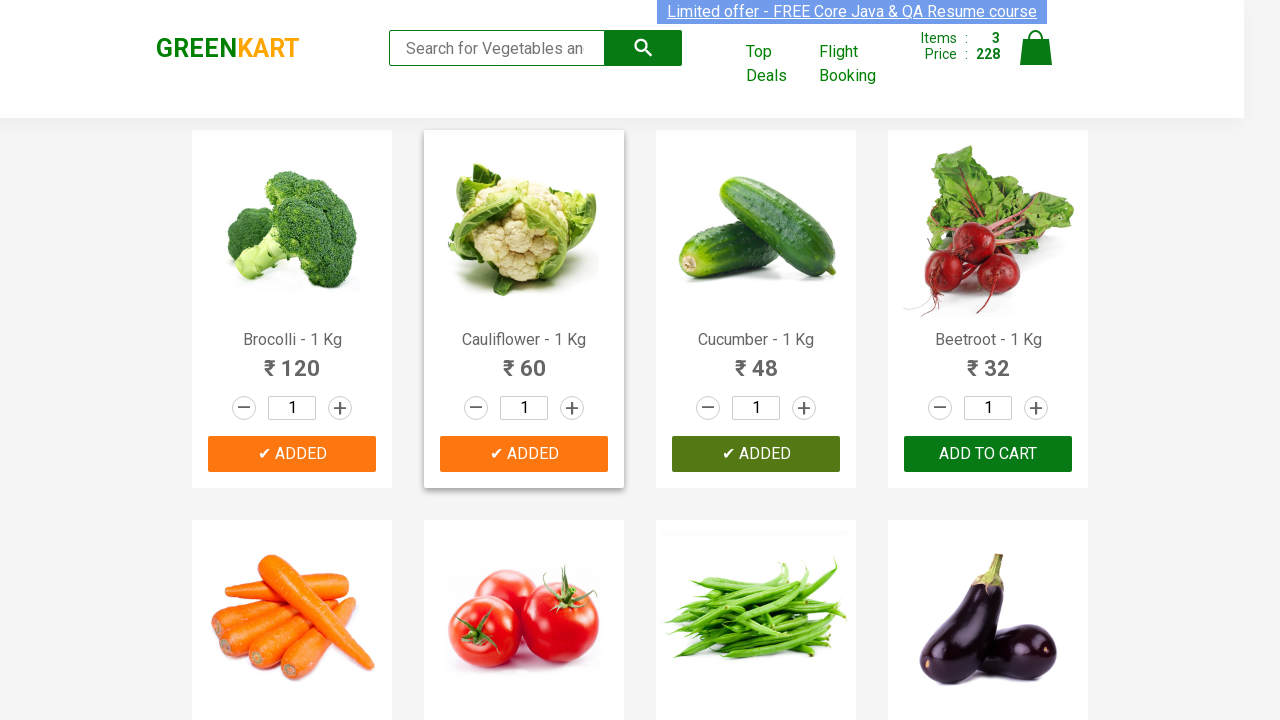

Clicked cart icon to view cart at (1036, 48) on img[alt='Cart']
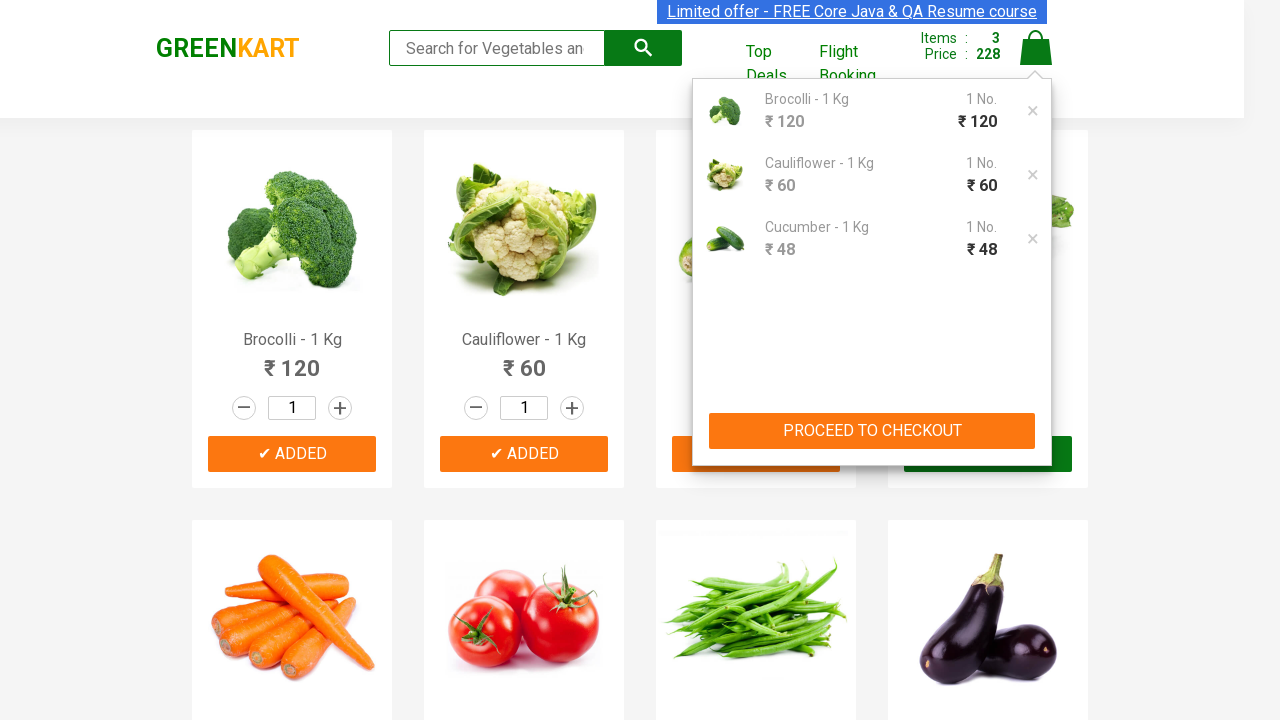

Clicked 'Proceed to Checkout' button at (872, 431) on button:has-text('PROCEED TO CHECKOUT')
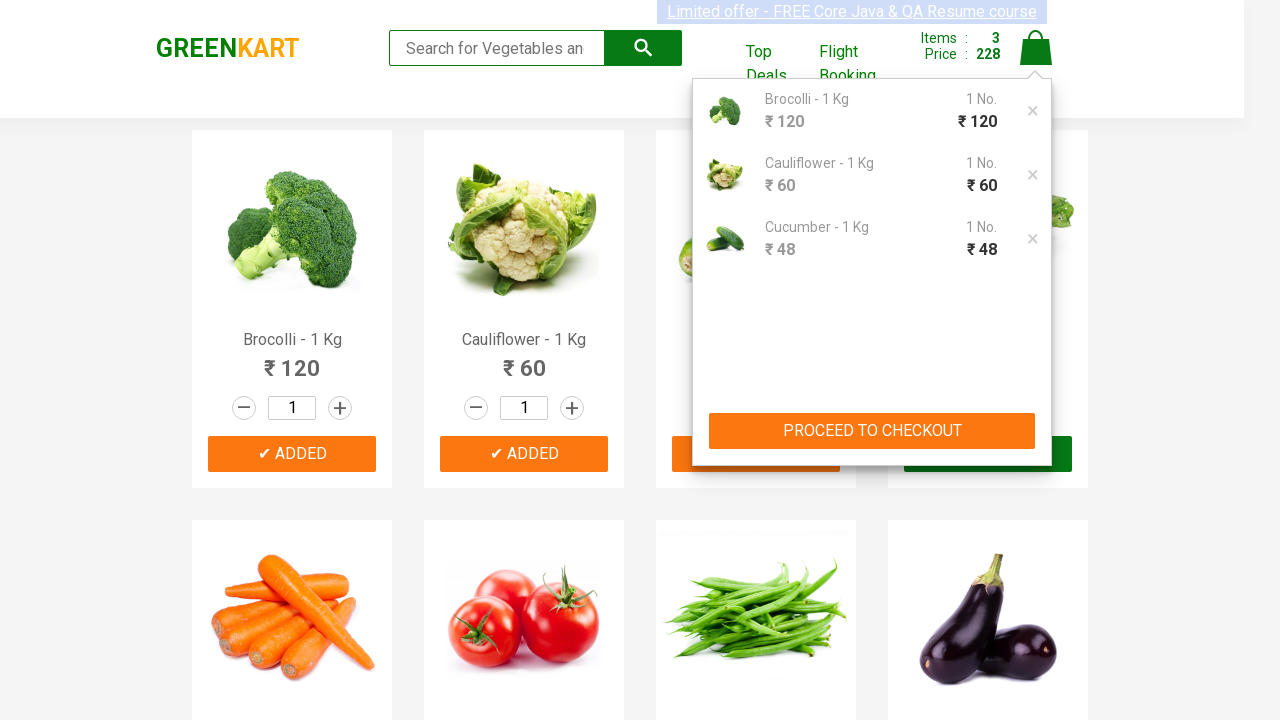

Waited for promo code input field to appear
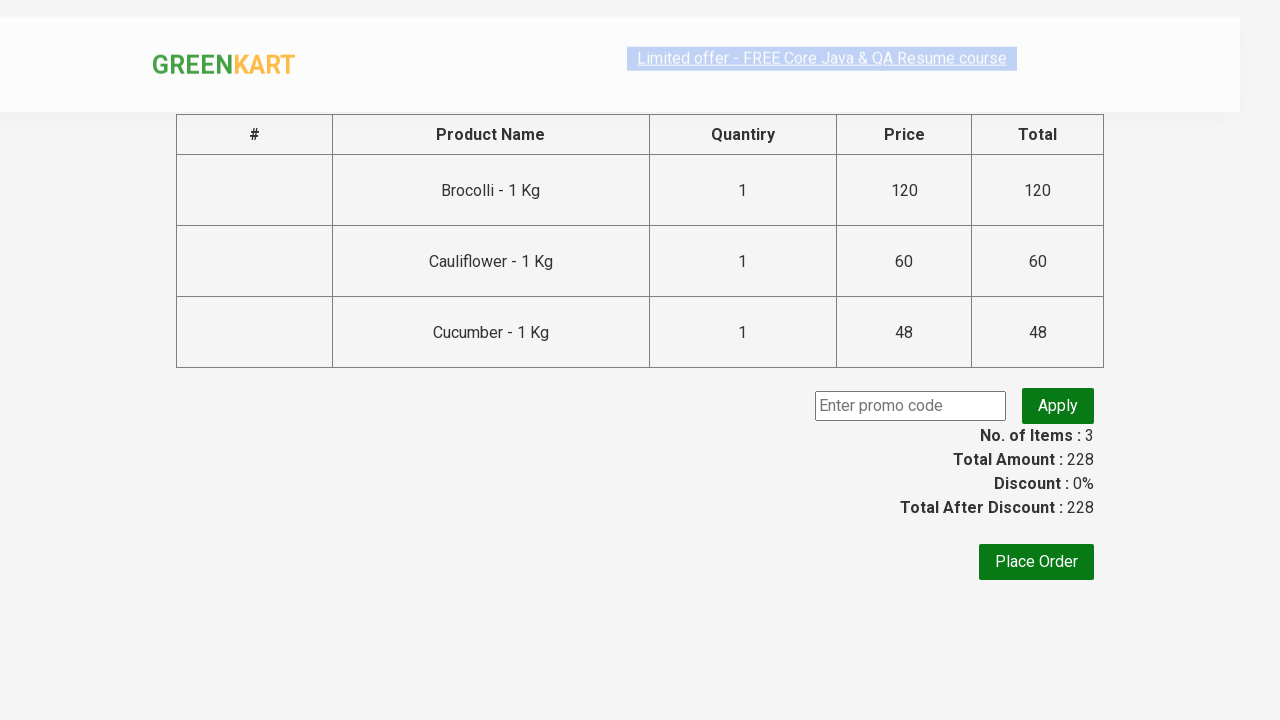

Entered promo code 'rahulshettyacademy' on input.promoCode
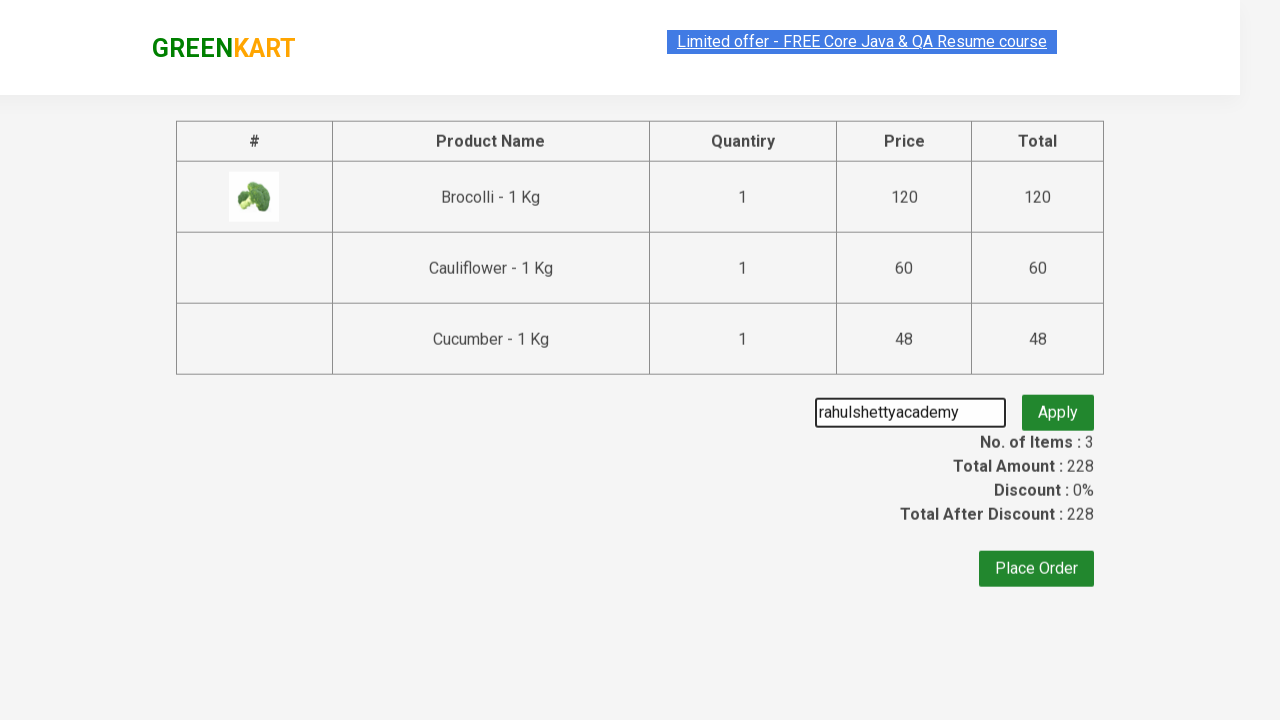

Clicked 'Apply' button to apply promo code at (1058, 406) on button.promoBtn
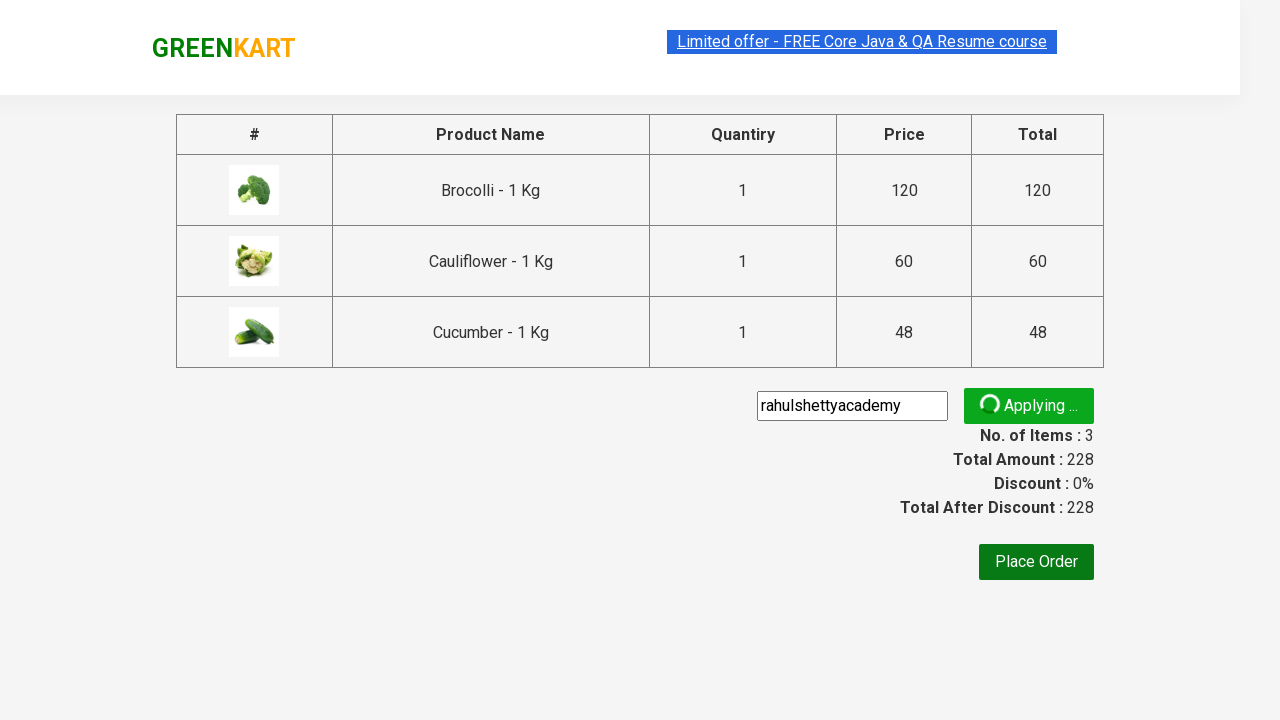

Promo code applied successfully - discount confirmed
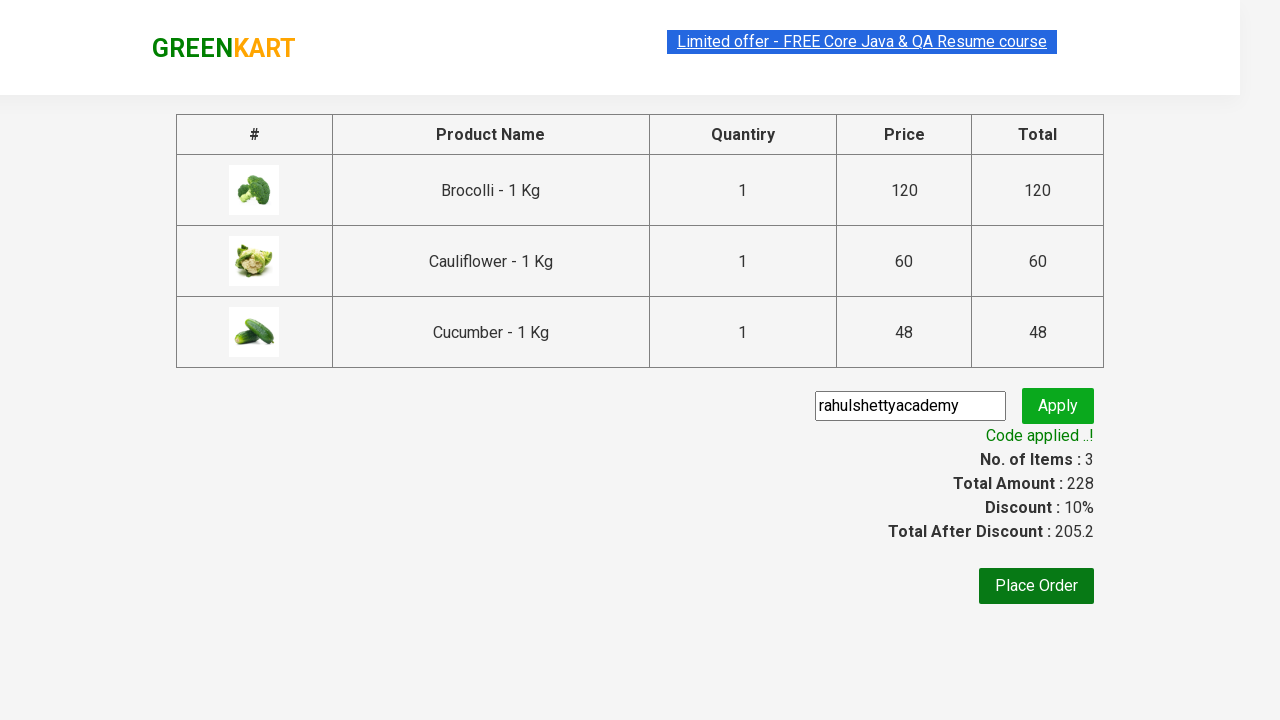

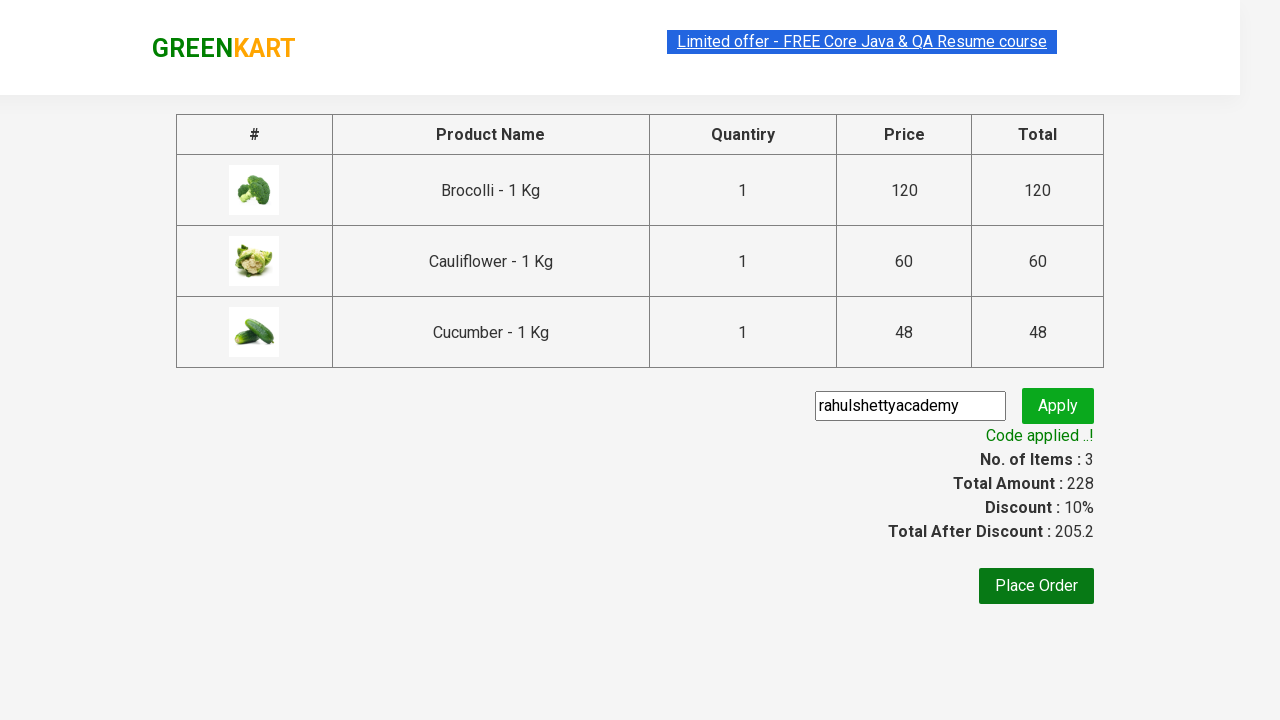